Tests sending keys to the currently active element by typing 'abc' directly

Starting URL: https://www.selenium.dev/selenium/web/single_text_input.html

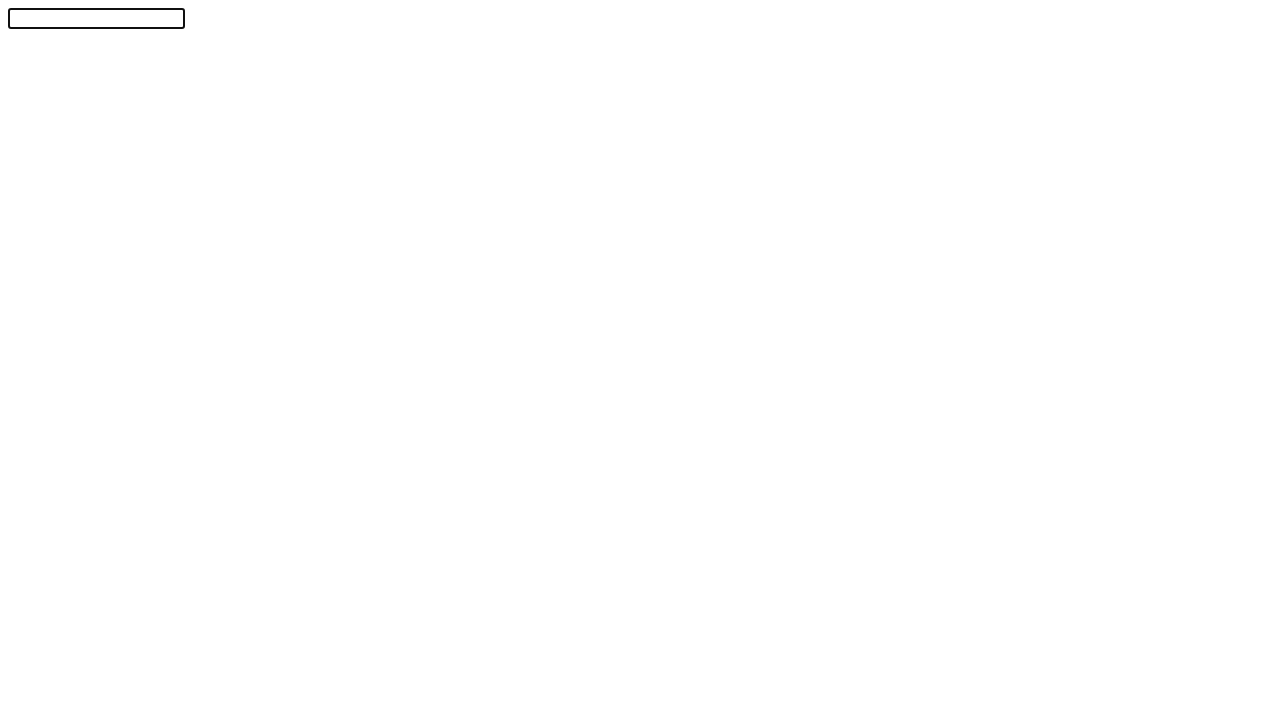

Navigated to single text input page
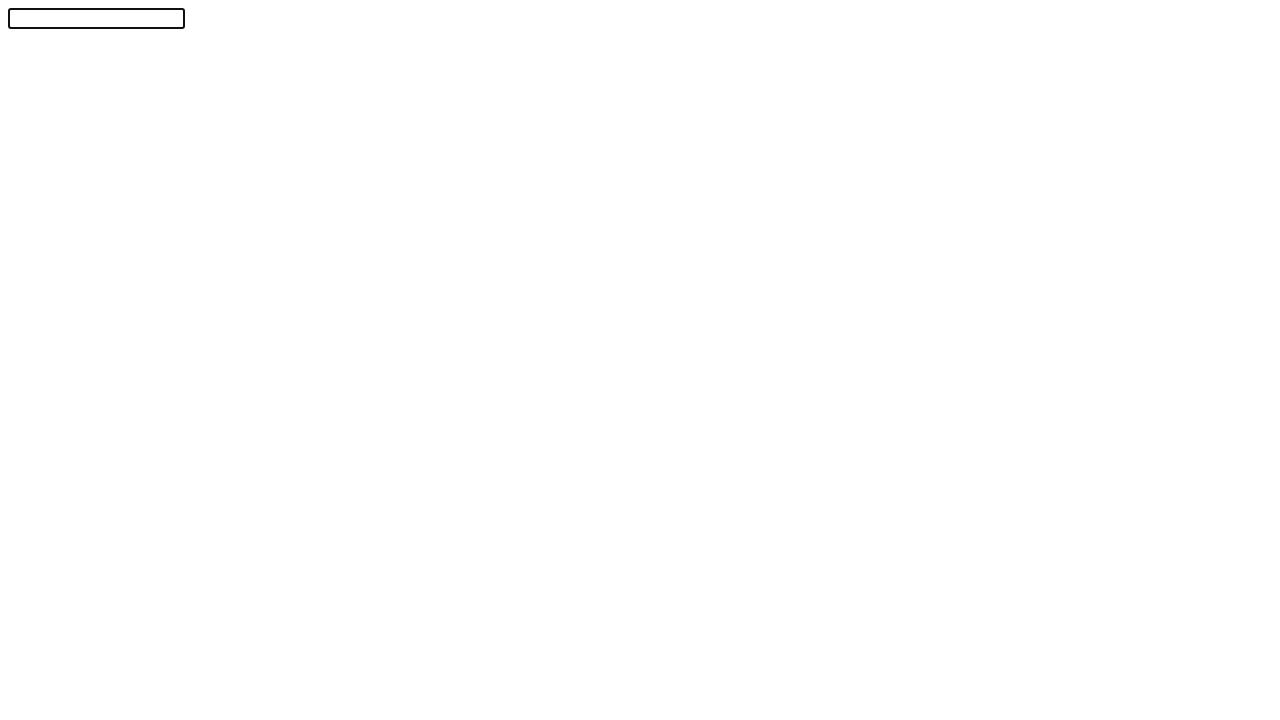

Typed 'abc' to the active element
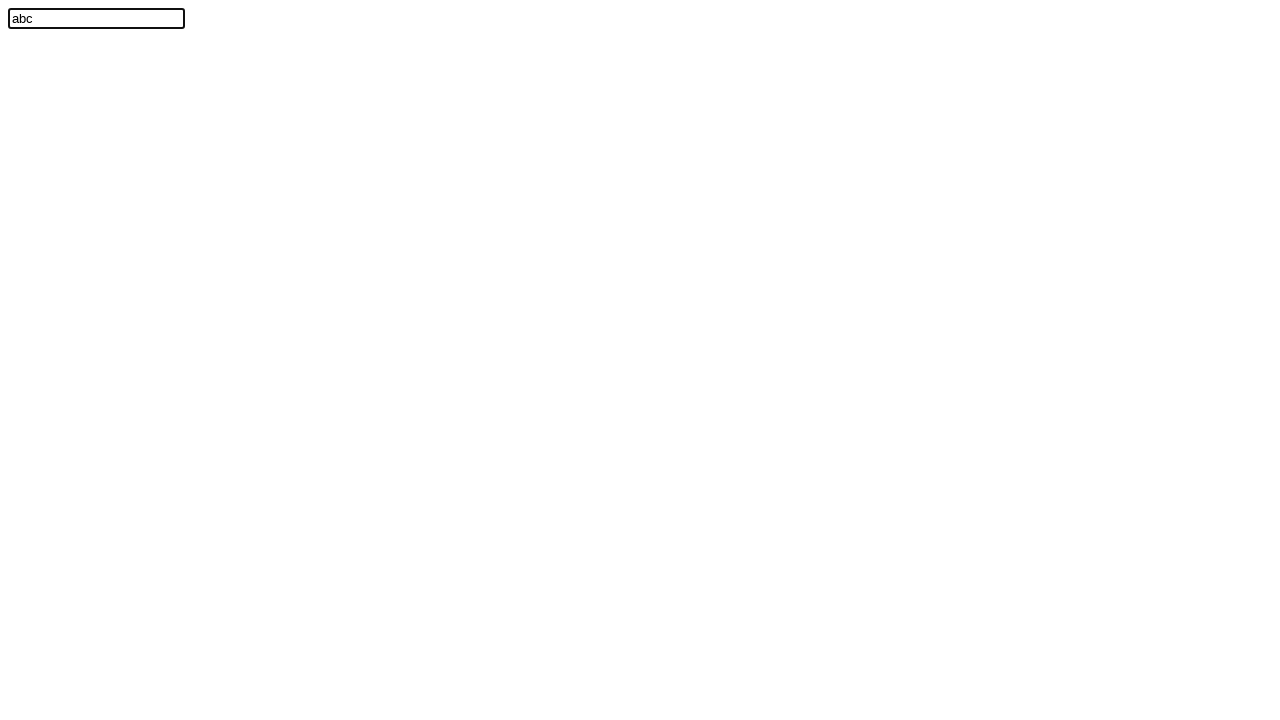

Located the text input field with ID 'textInput'
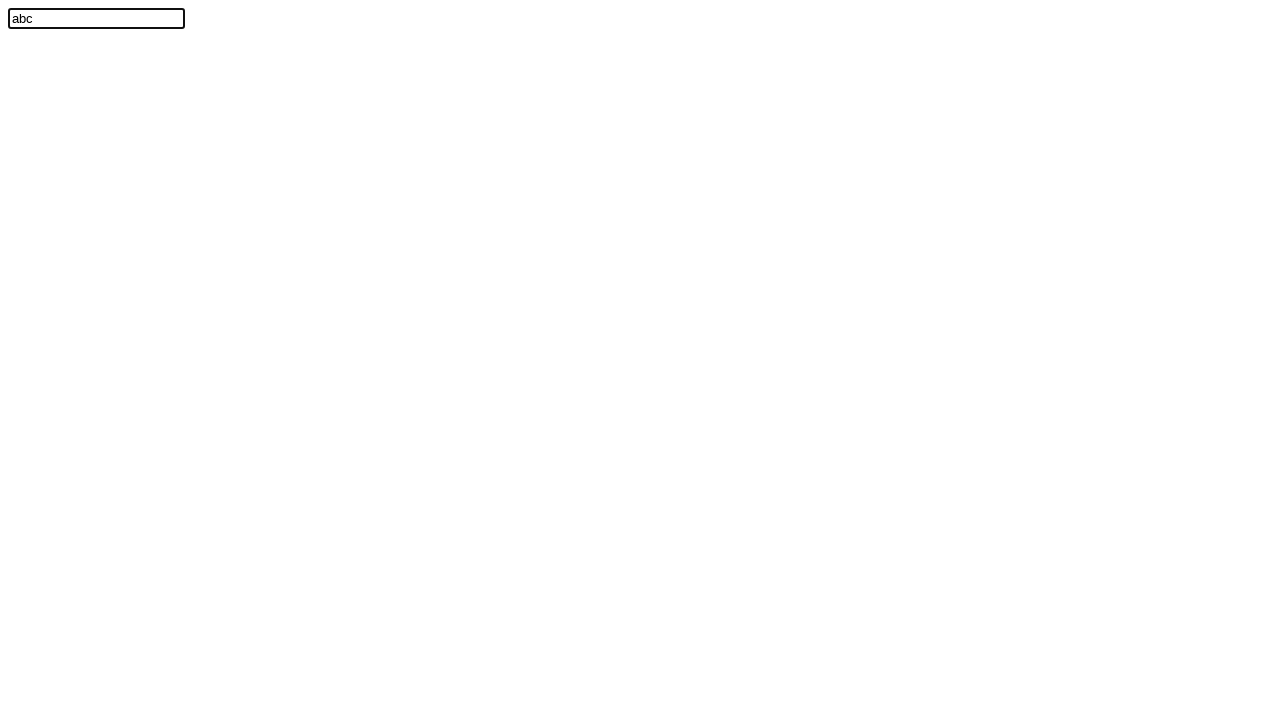

Waited for text input field to be ready
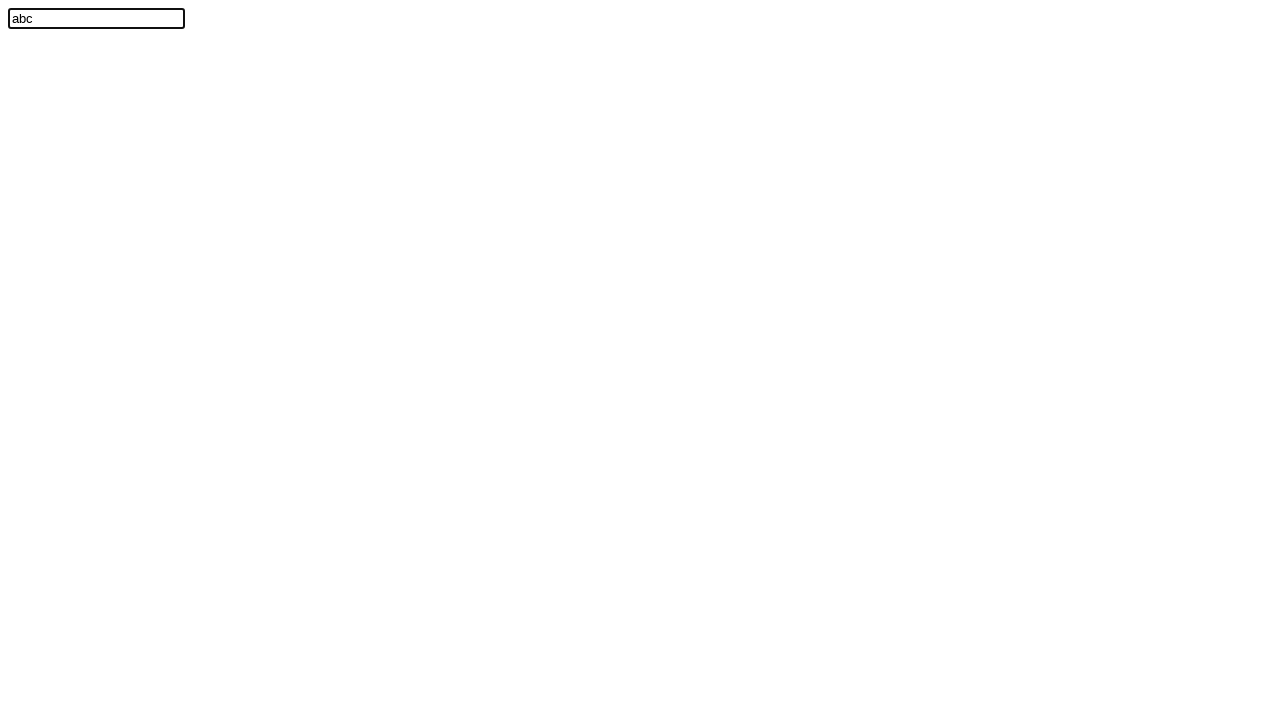

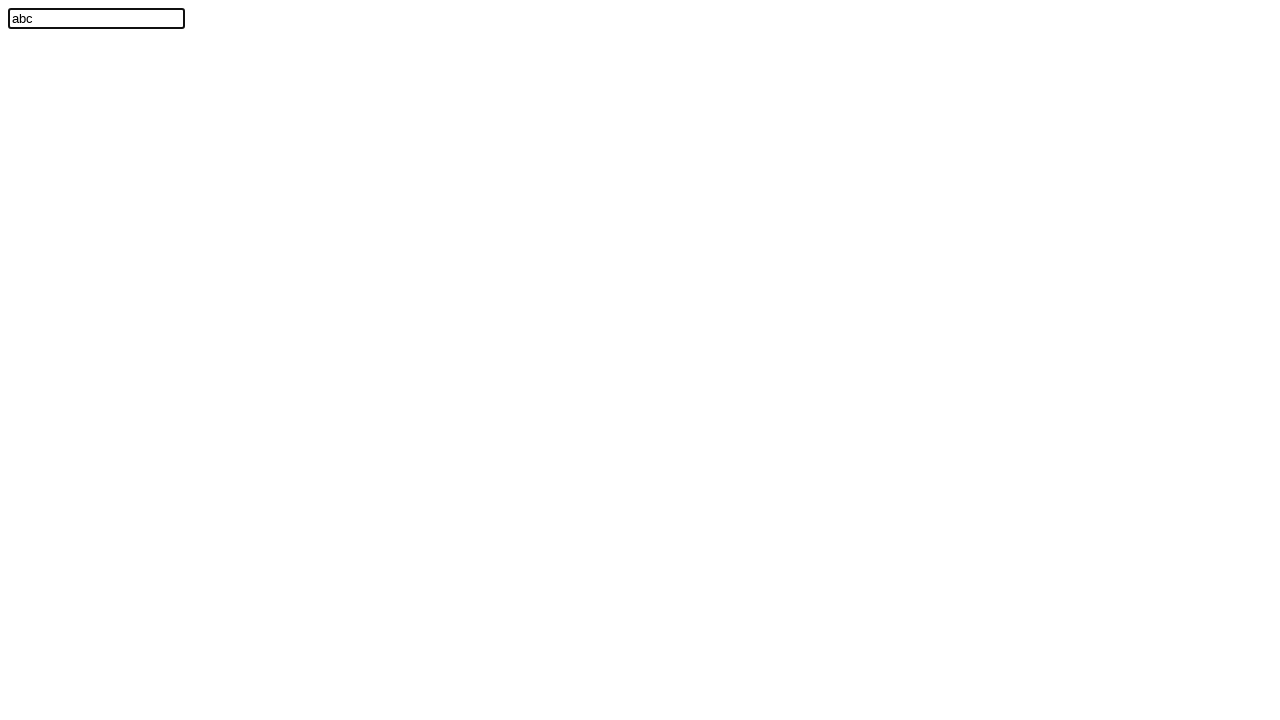